Navigates to guinea pig test site and verifies the user agent text contains the browser name

Starting URL: http://guinea-pig.webdriver.io/

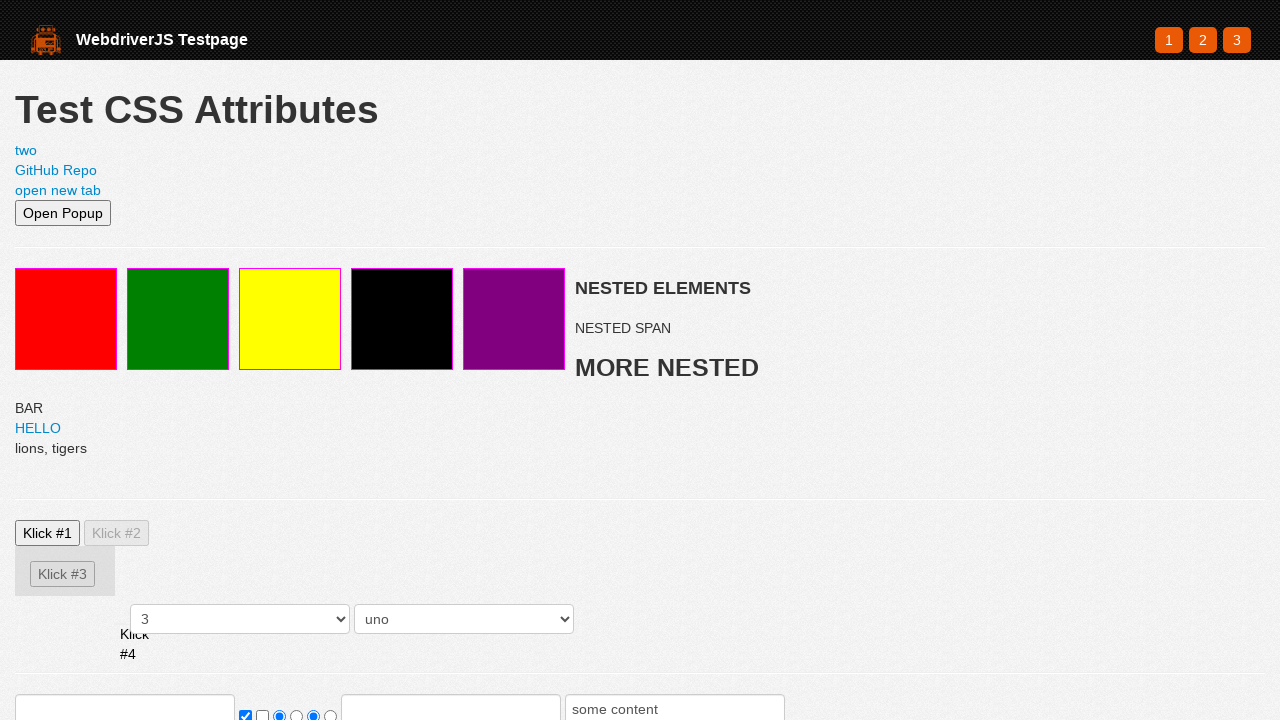

Navigated to guinea pig test site
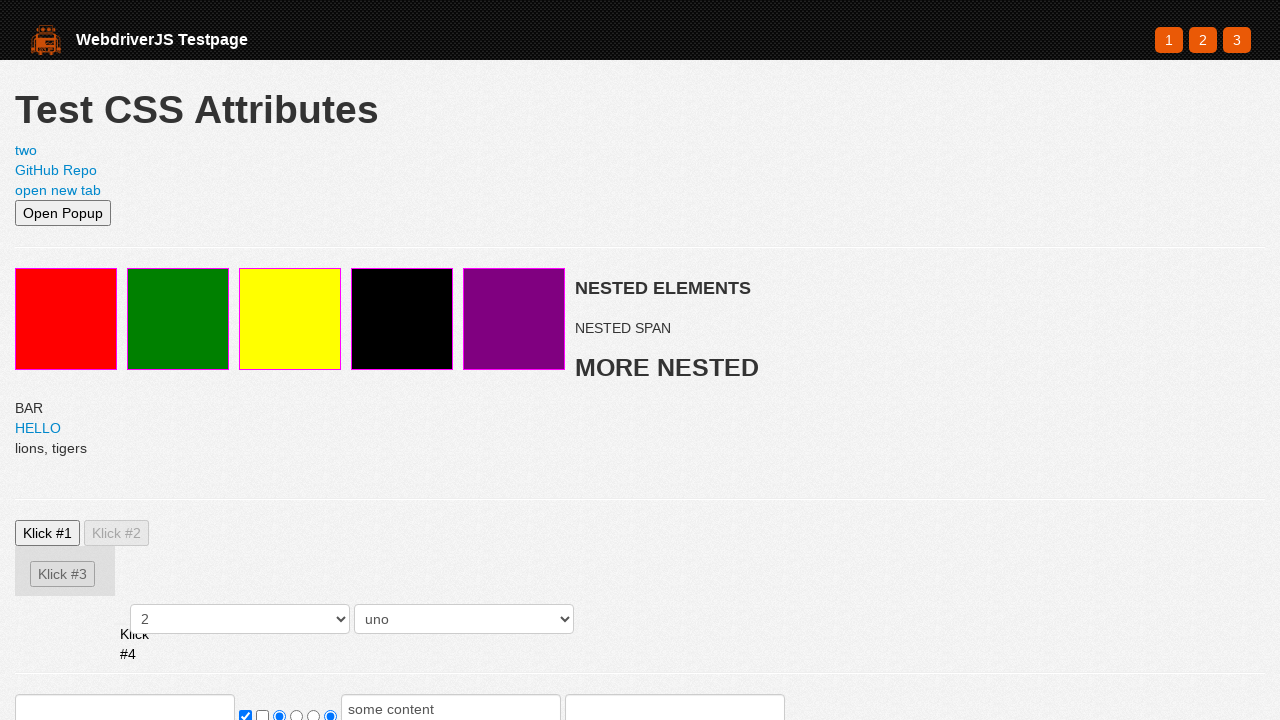

User agent element loaded
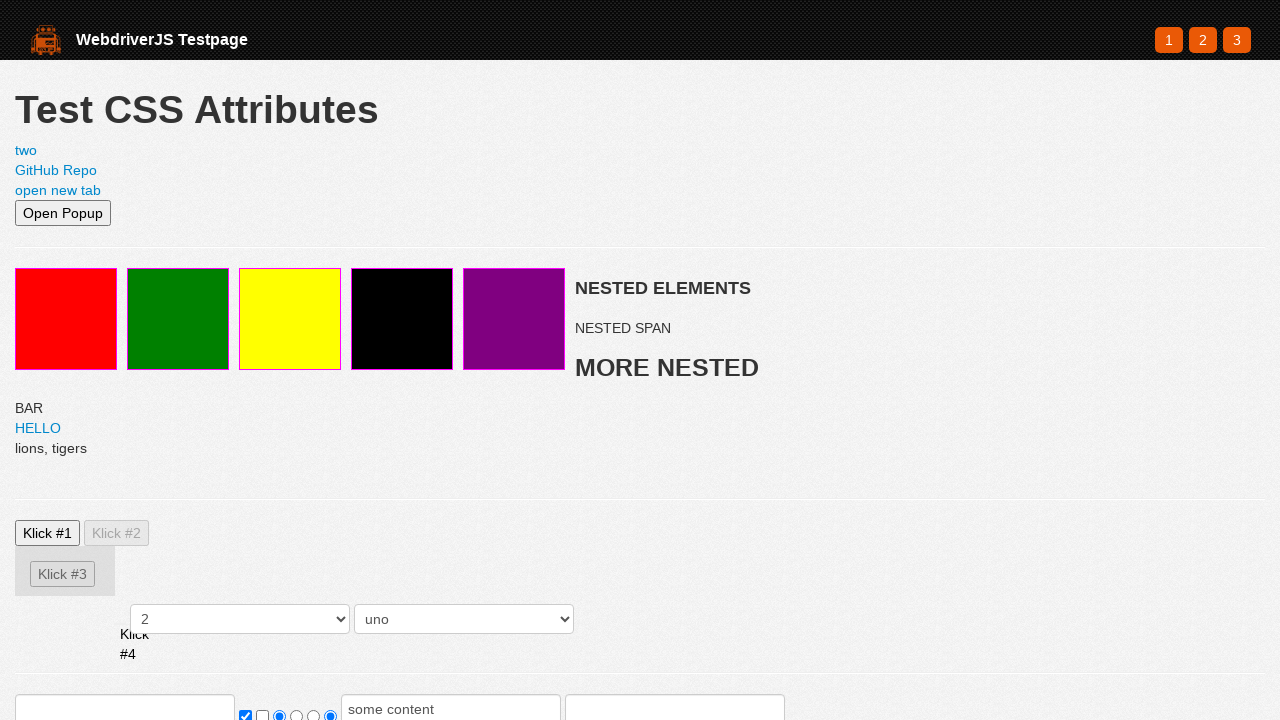

Retrieved user agent text content
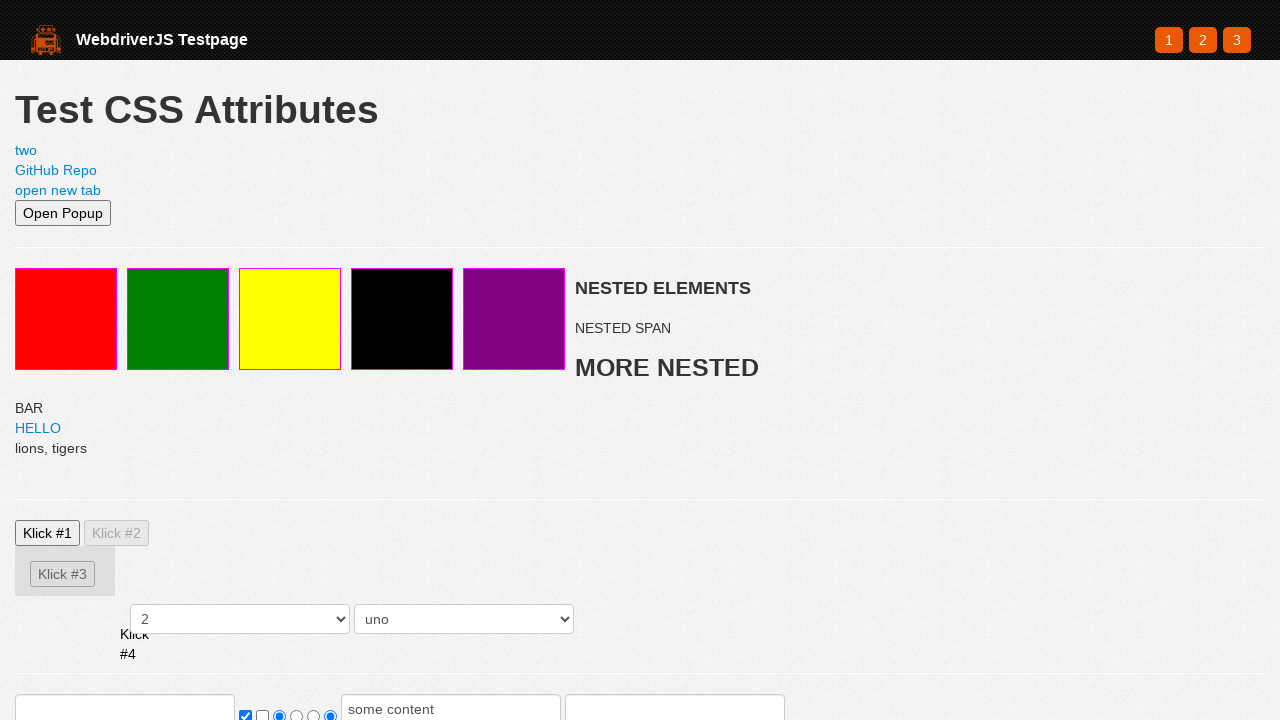

Verified user agent text contains browser name (chromium or chrome)
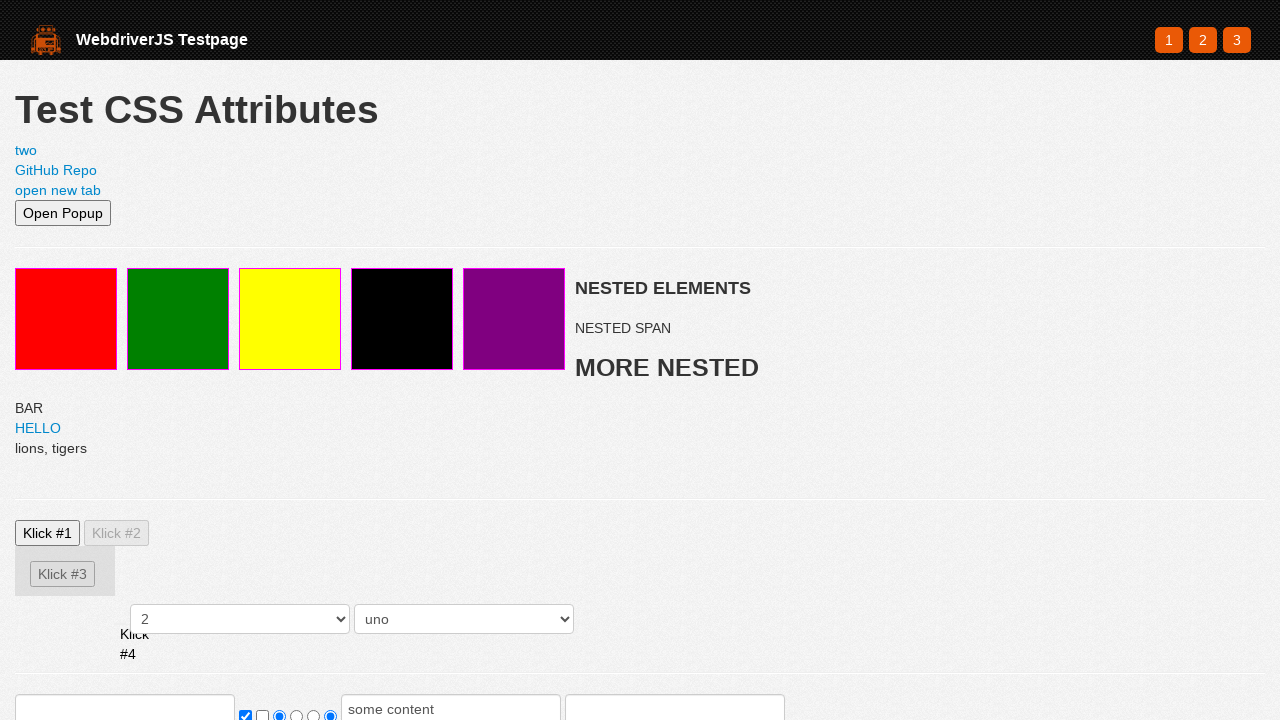

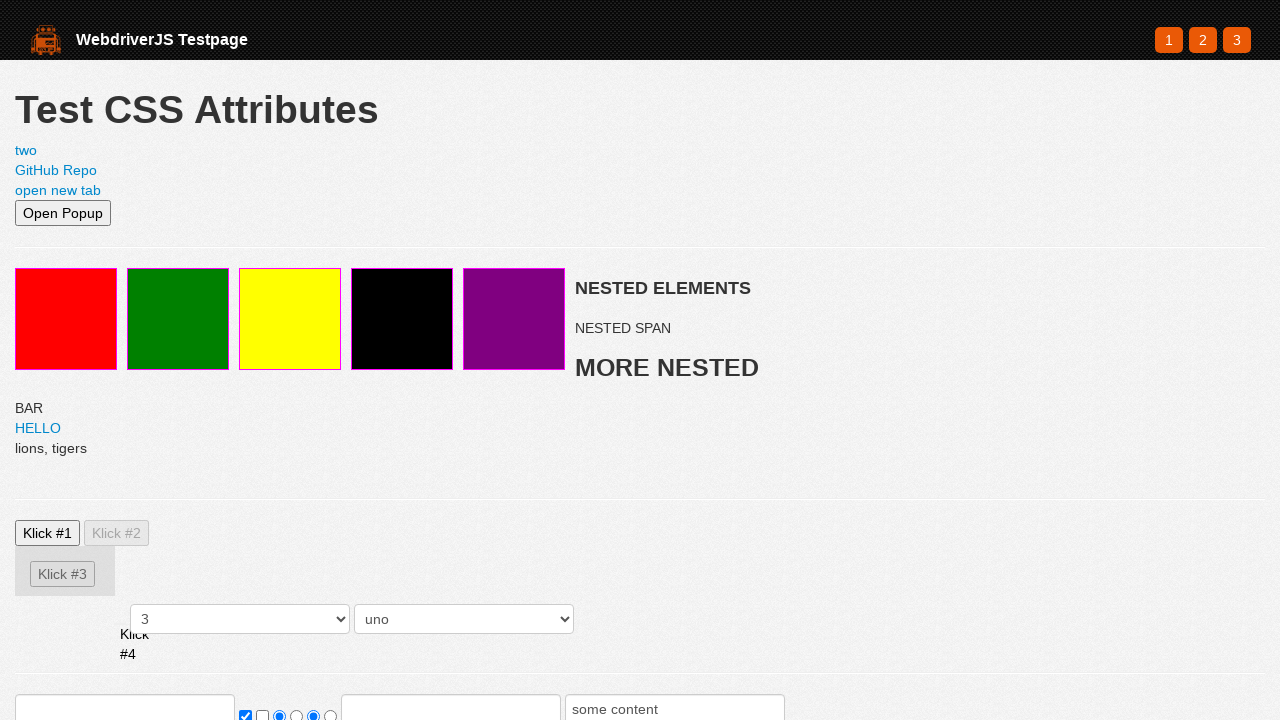